Tests text input by entering a new button name and verifying the button text updates after clicking

Starting URL: http://www.uitestingplayground.com/textinput

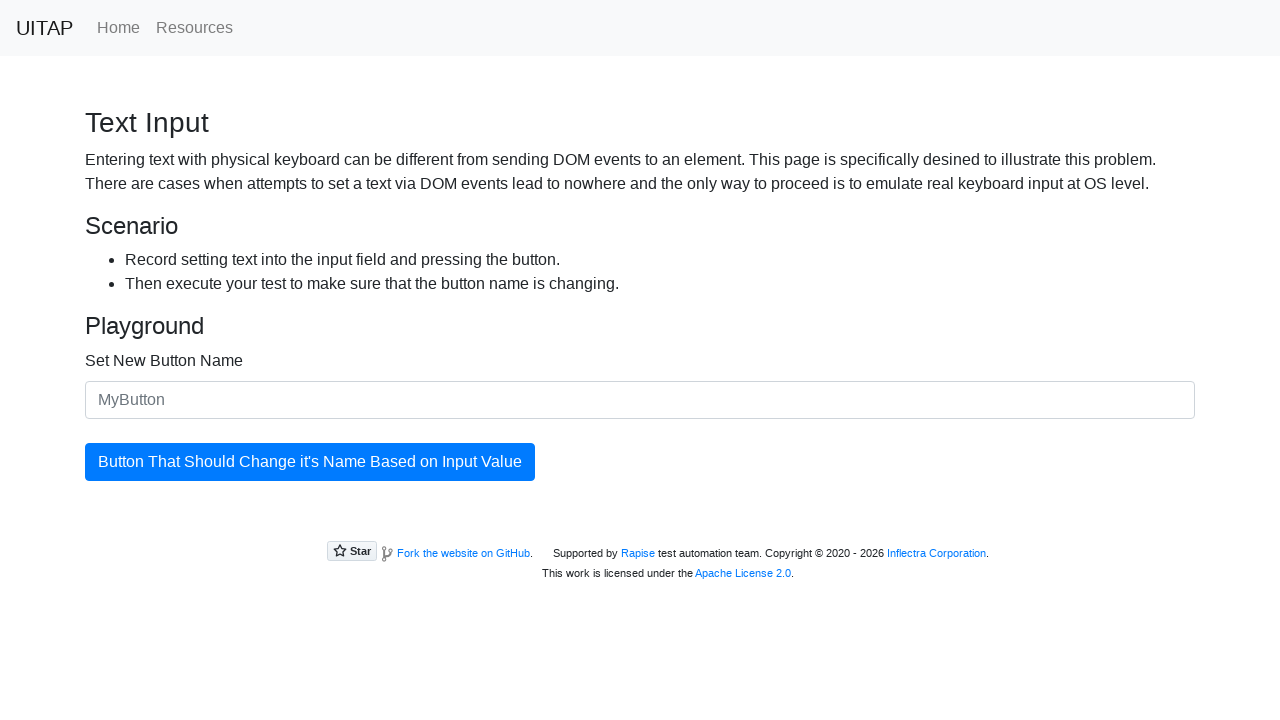

Navigated to text input test page
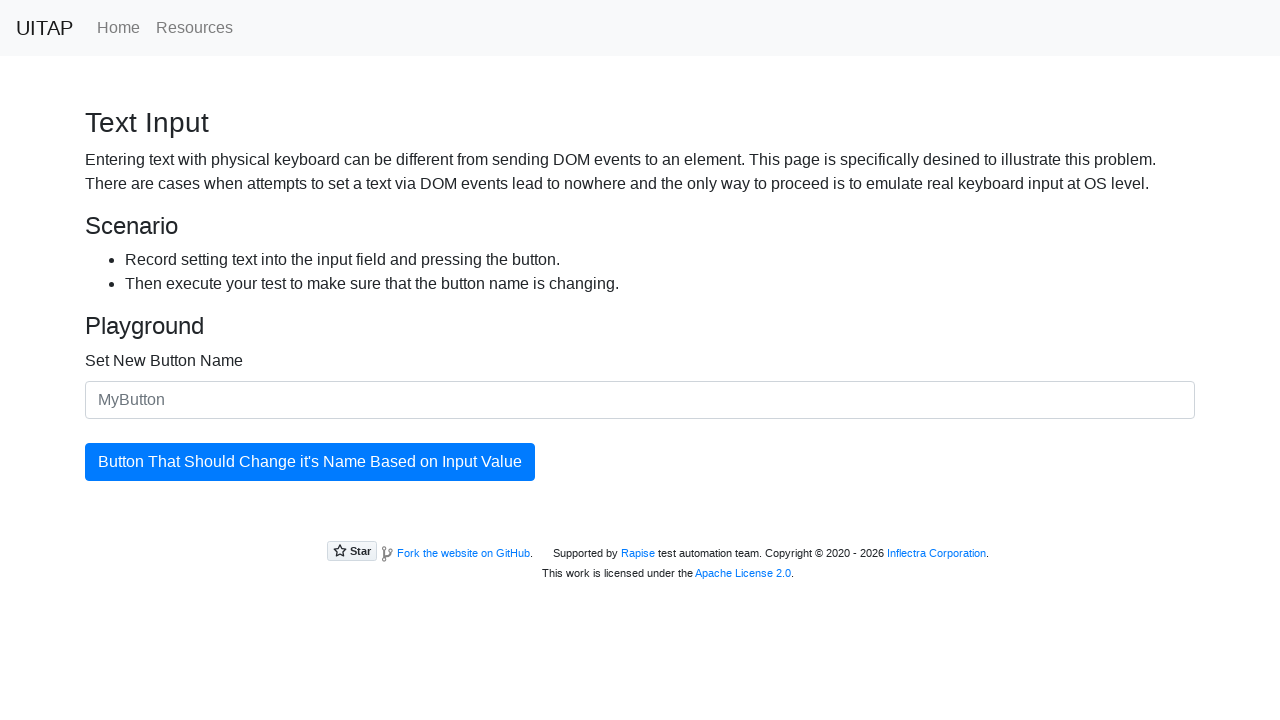

Filled text input field with new button name 'Changed Button Name' on #newButtonName
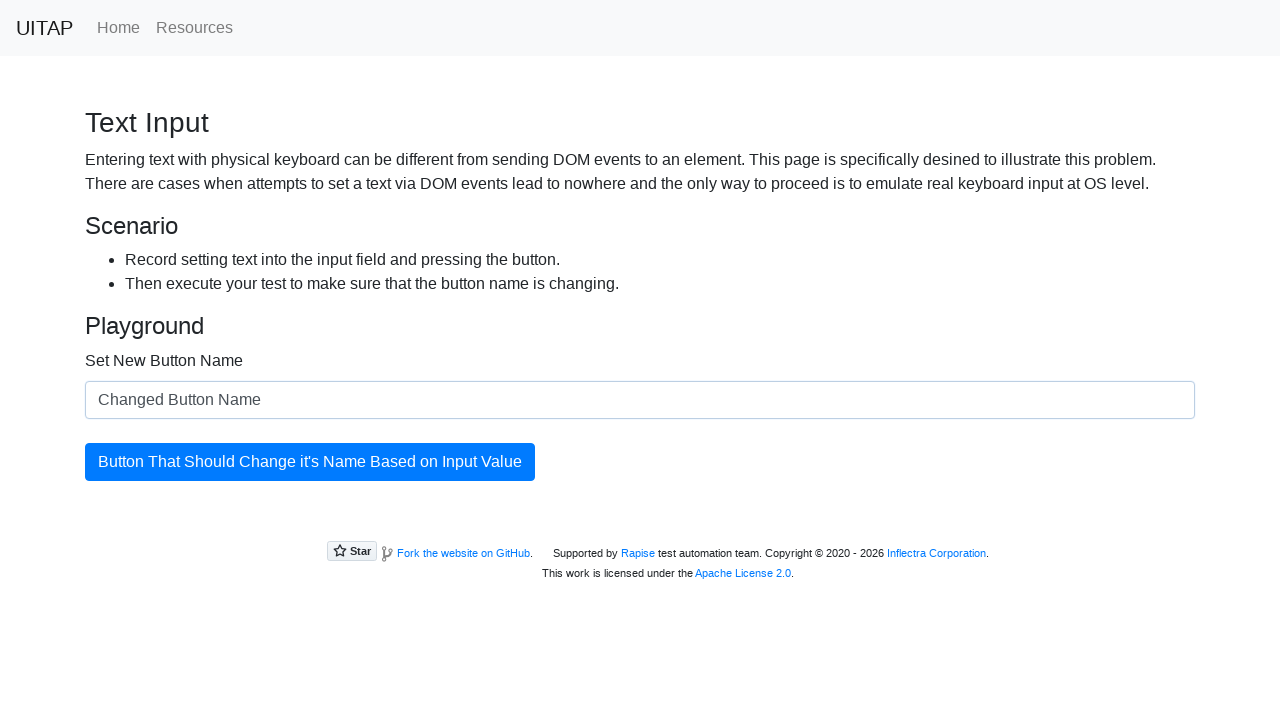

Clicked the updating button to apply the new button name at (310, 462) on #updatingButton
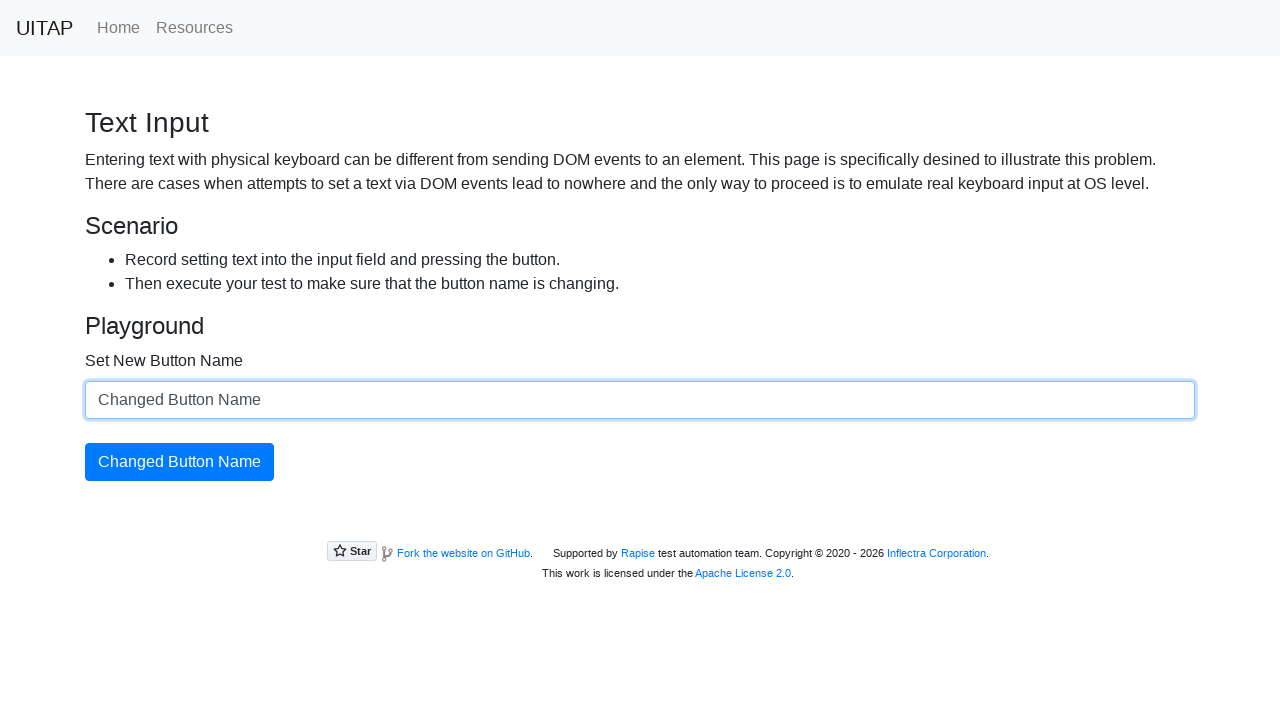

Retrieved button text to verify it was updated
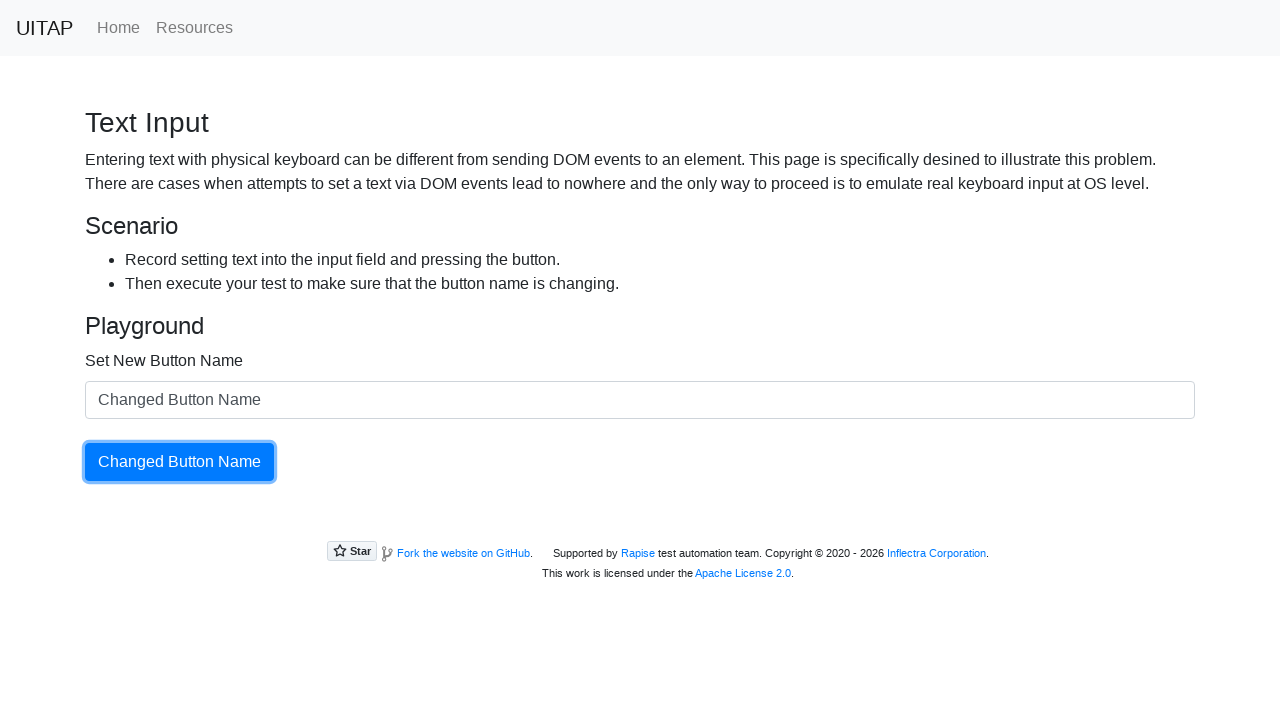

Verified button text matches the new button name 'Changed Button Name'
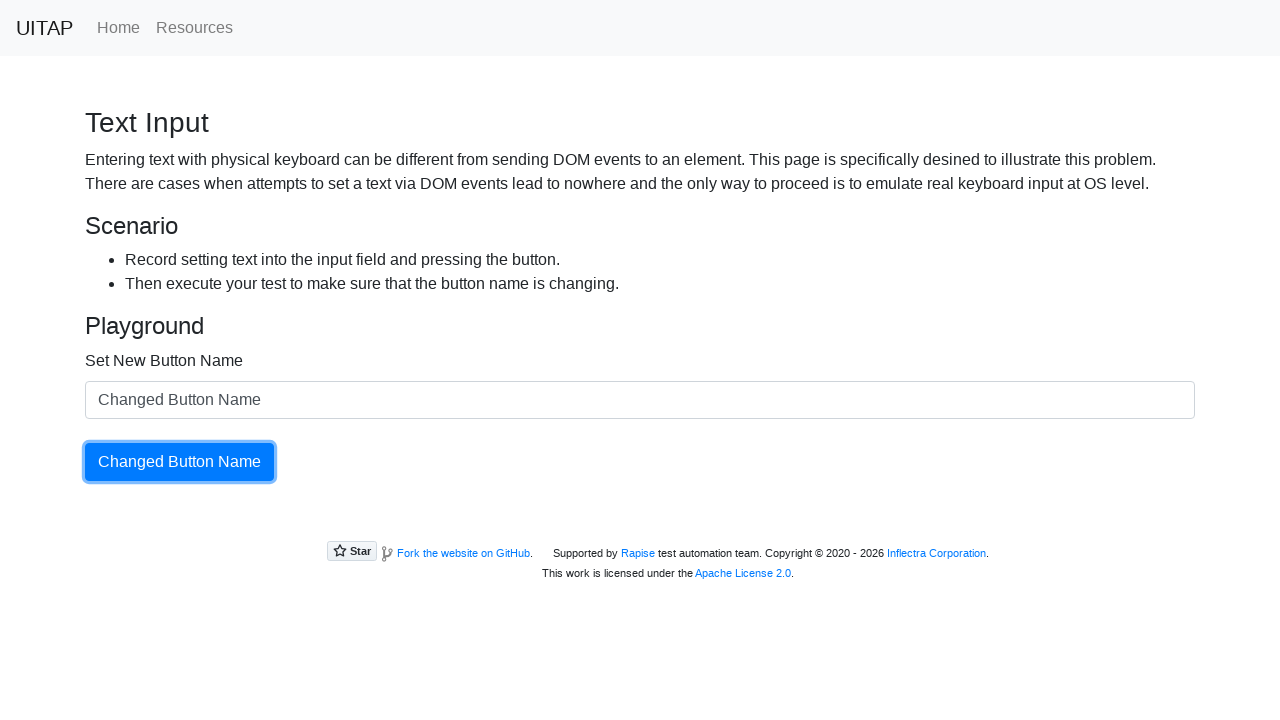

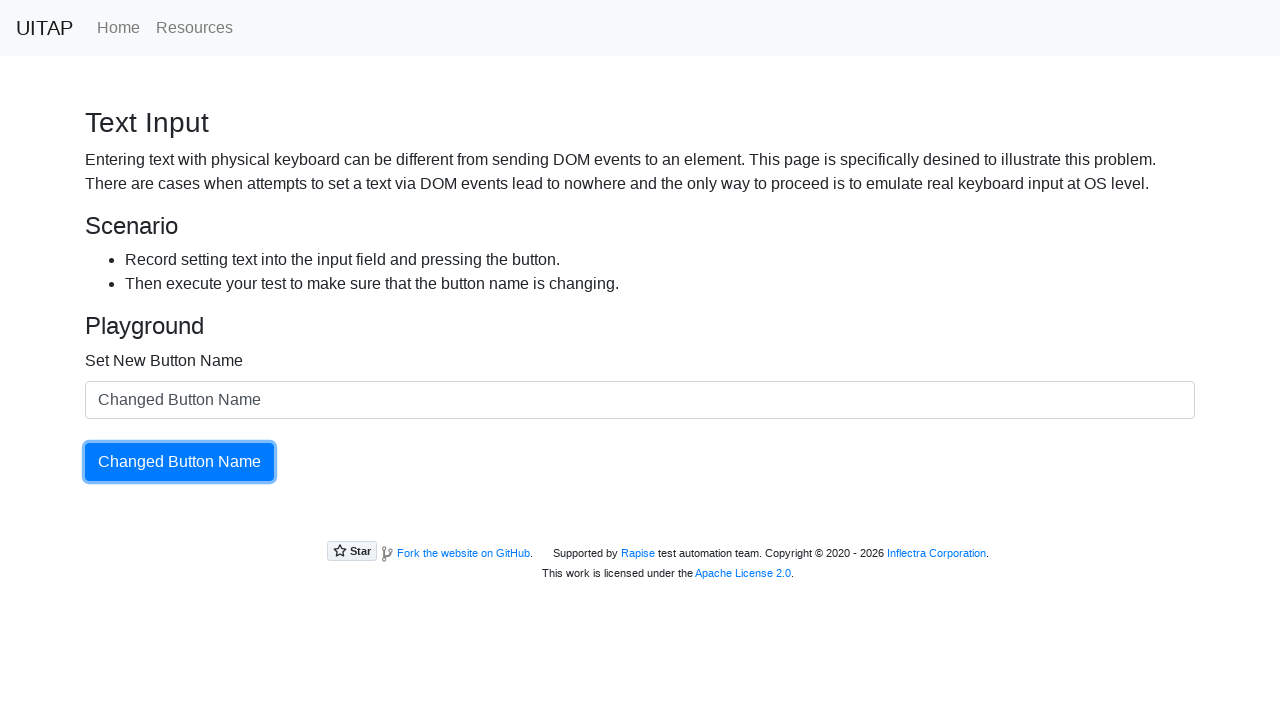